Tests multi-select dropdown functionality by selecting multiple options using different methods (visible text, index, and value), then deselecting an option

Starting URL: https://training-support.net/webelements/selects

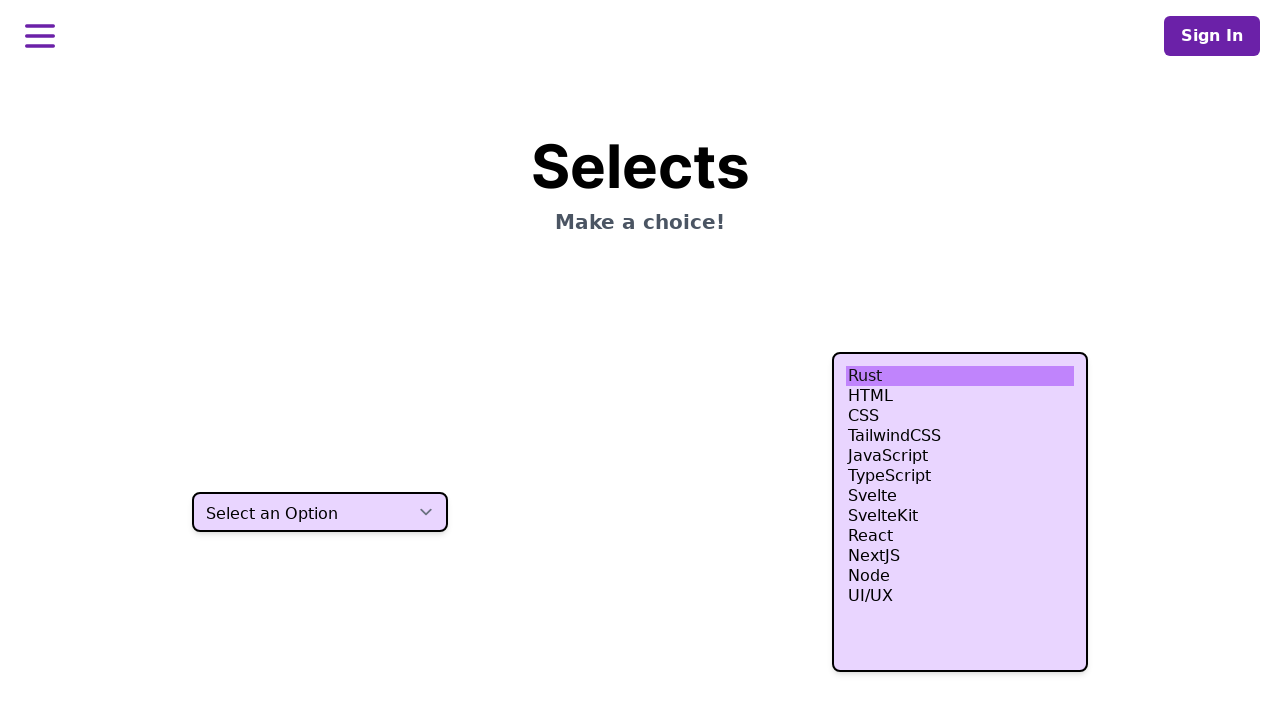

Located multi-select dropdown element
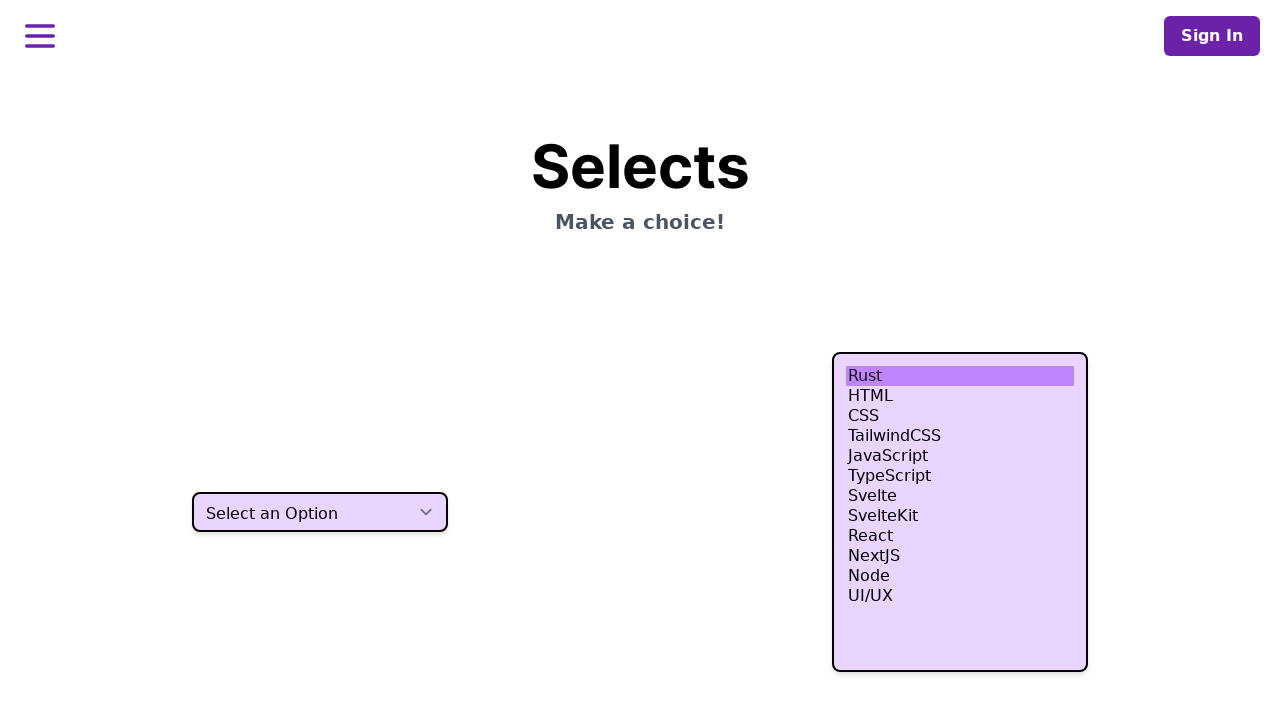

Selected 'HTML' option using visible text on select.h-80
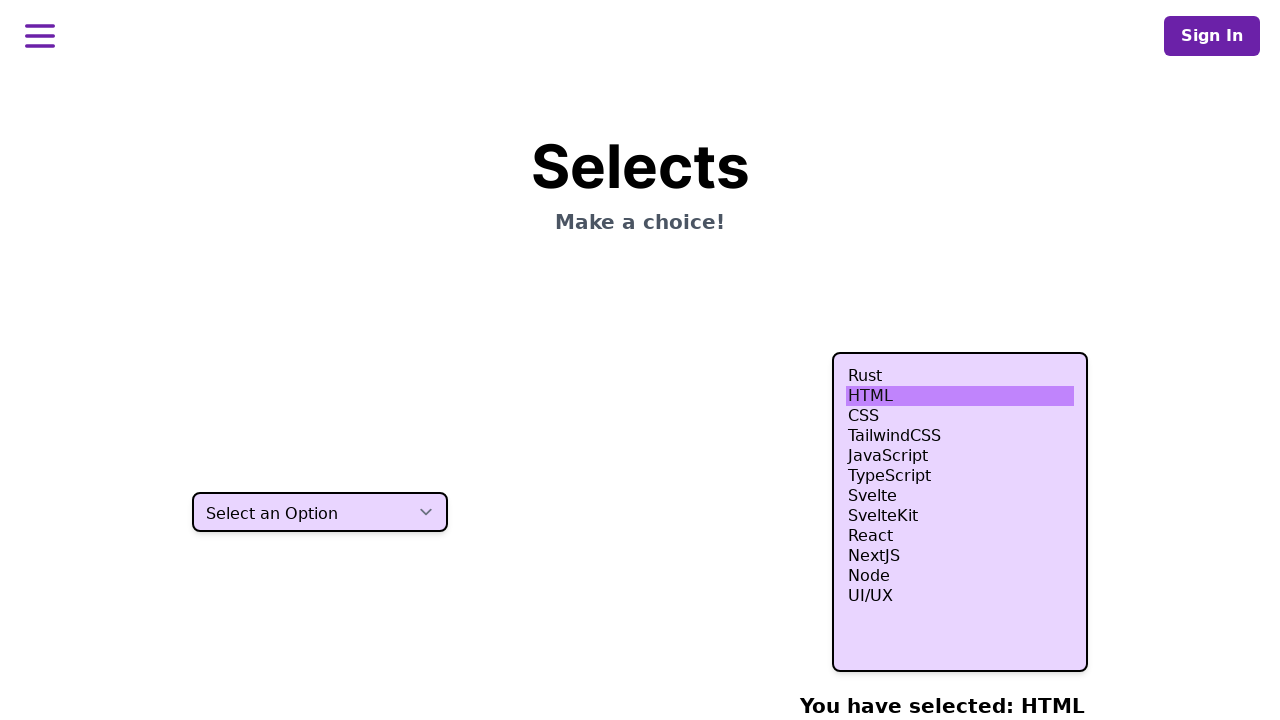

Selected option at index 3 on select.h-80
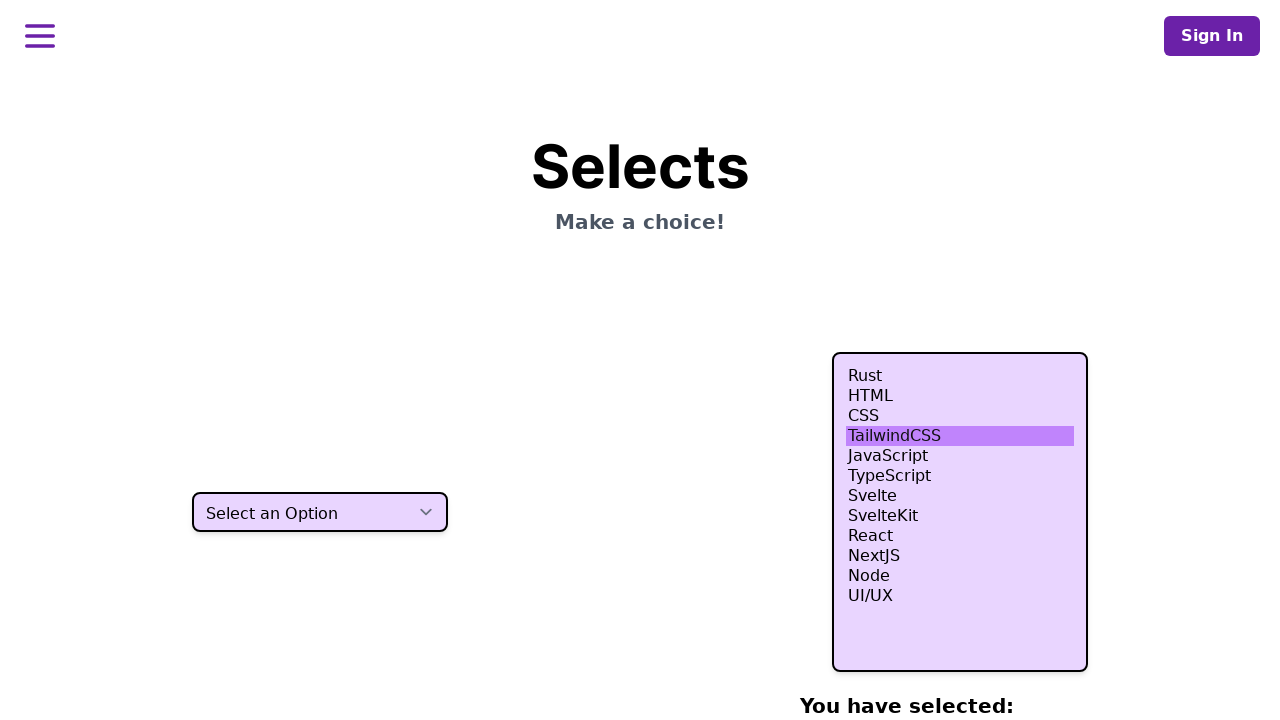

Selected option at index 4 on select.h-80
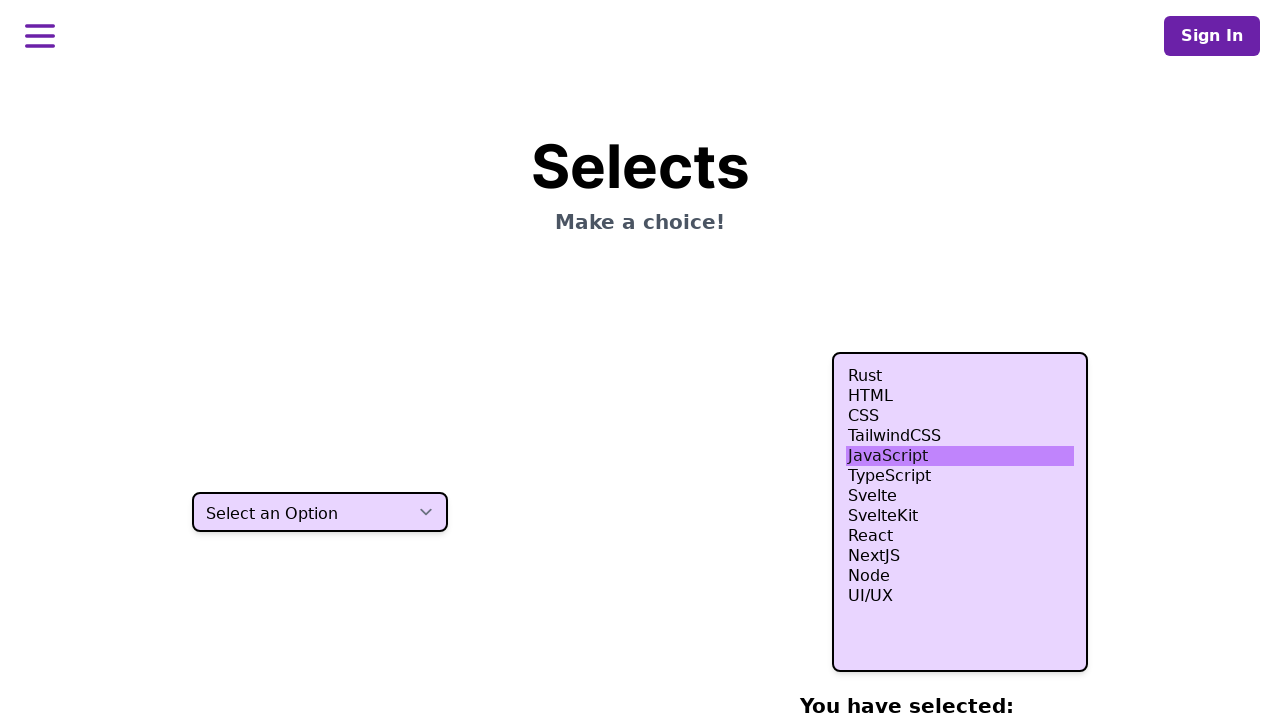

Selected option at index 5 on select.h-80
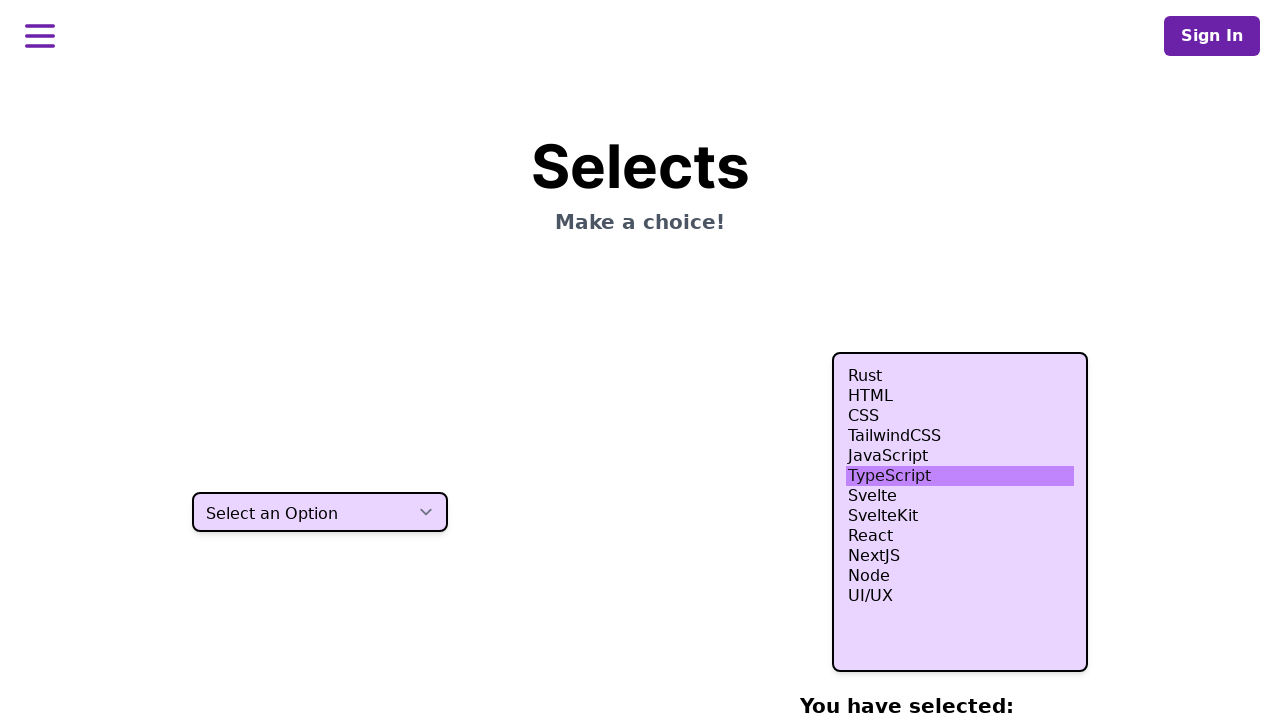

Selected 'Node' option using value attribute 'nodejs' on select.h-80
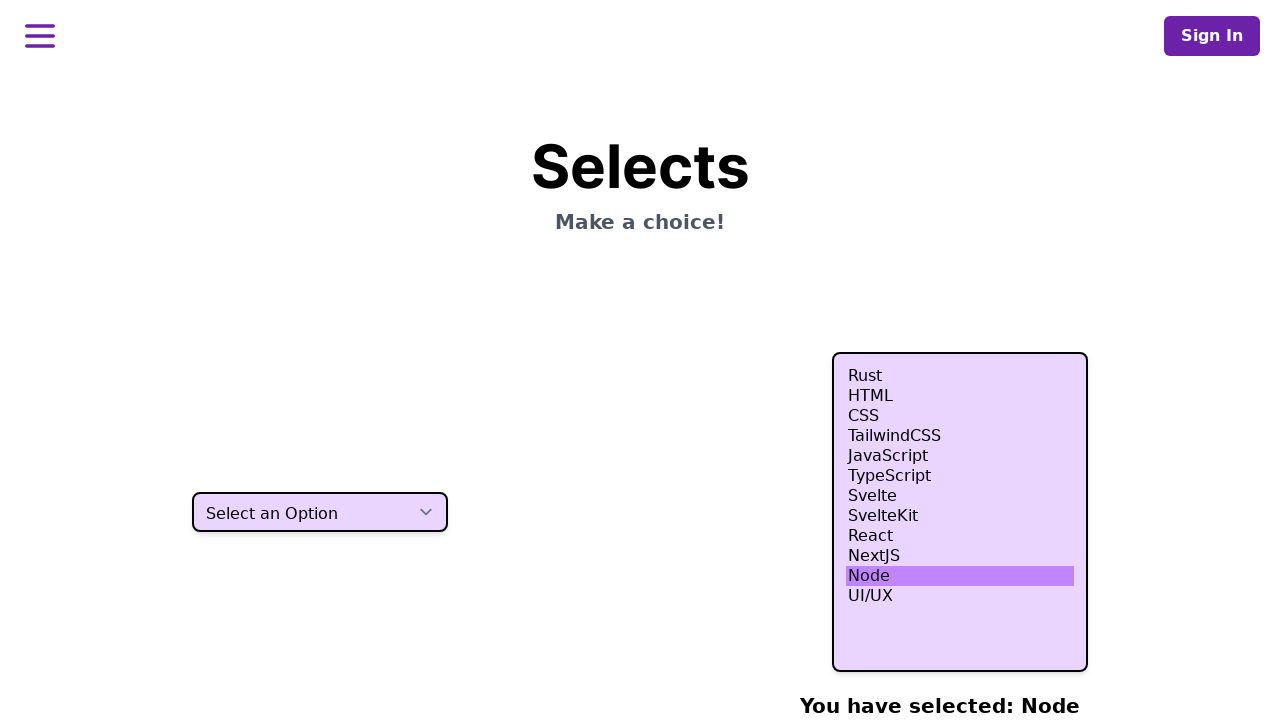

Located all currently selected options
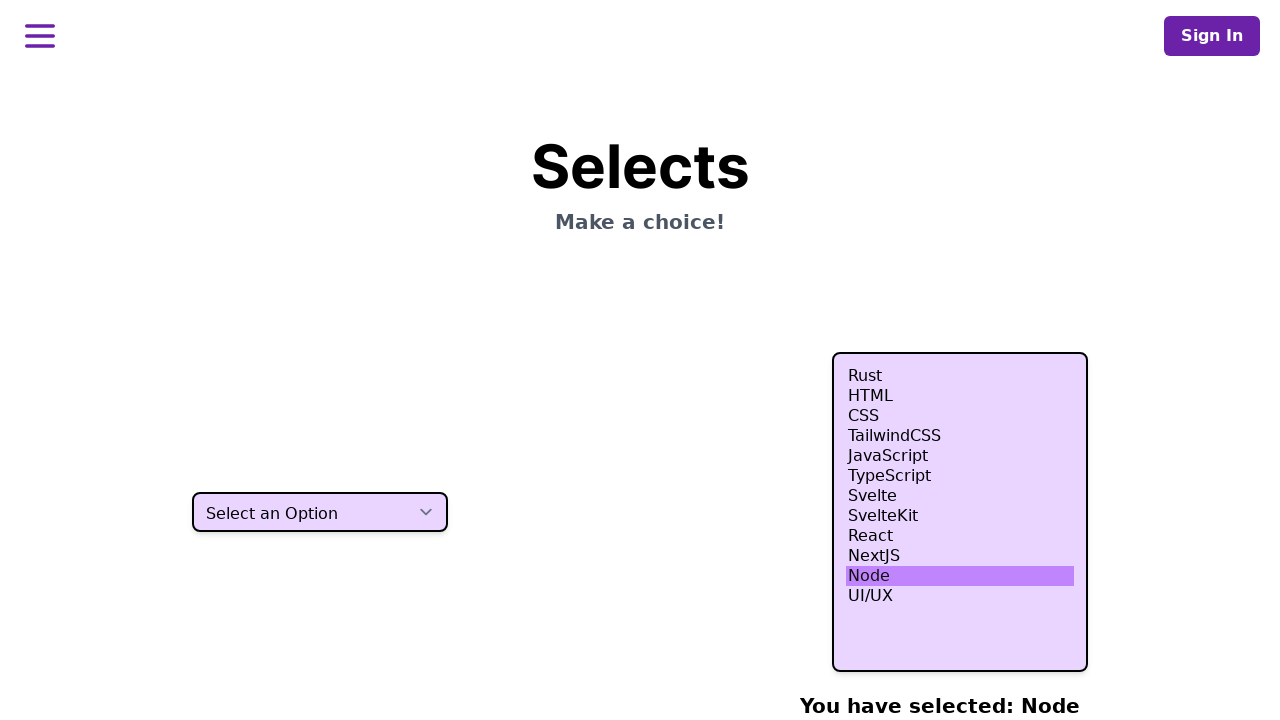

Verified first selected option is available
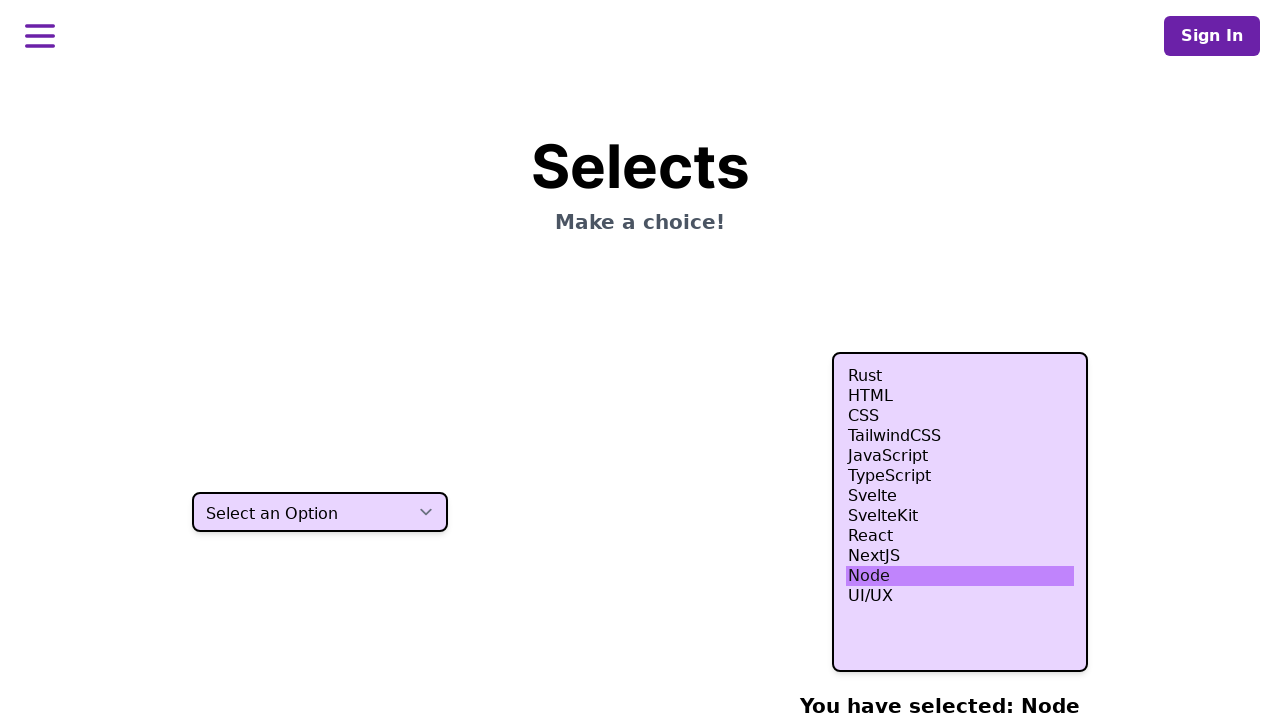

Retrieved all currently selected option values
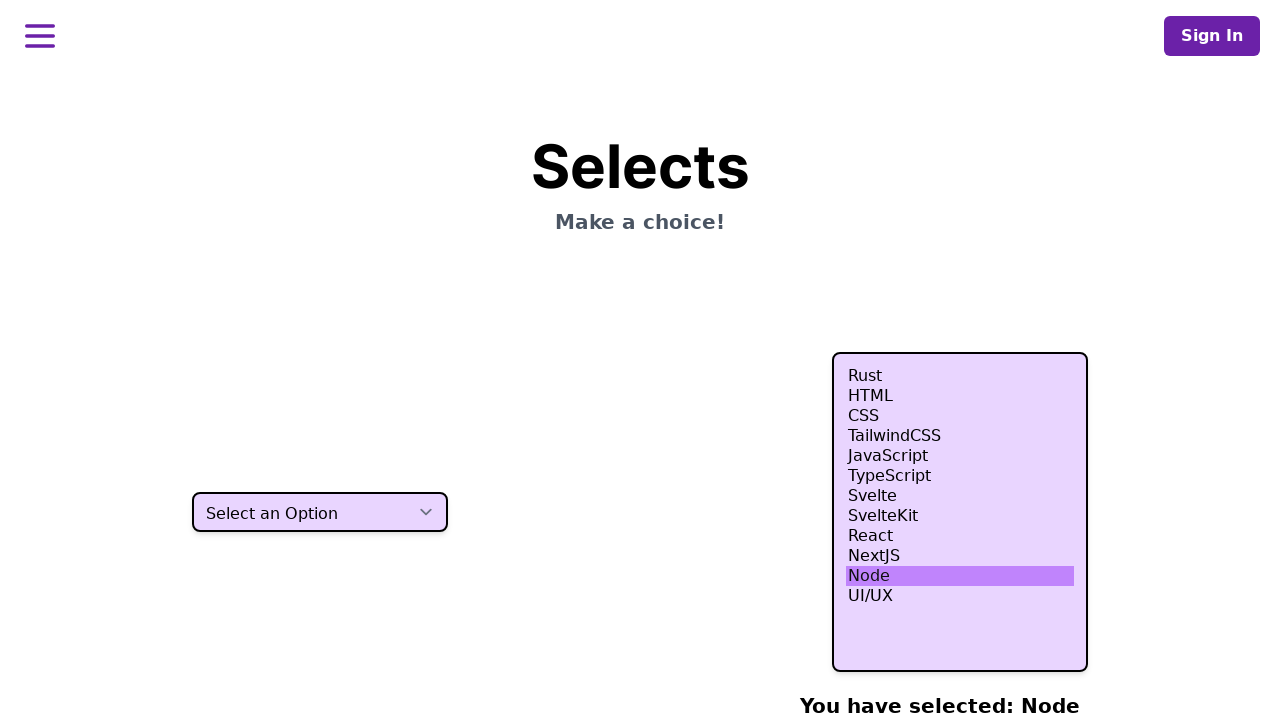

Retrieved value of option at index 4 for deselection
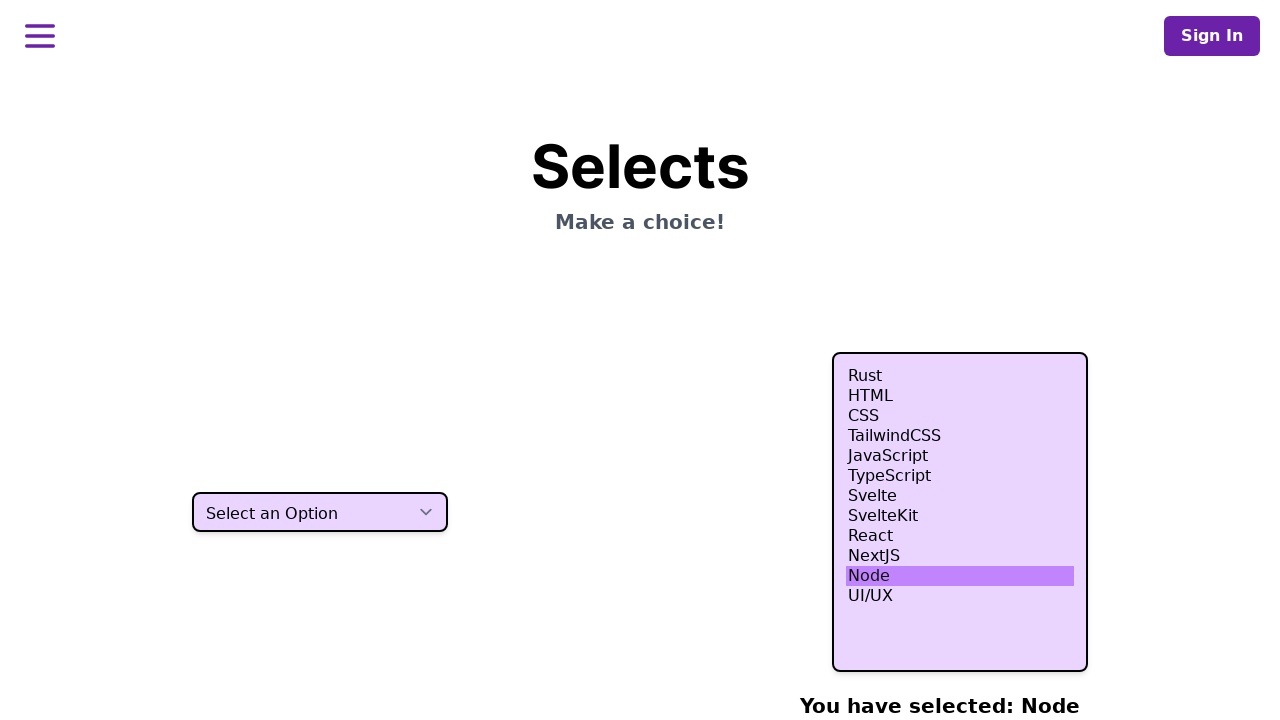

Created new selection list excluding option at index 4
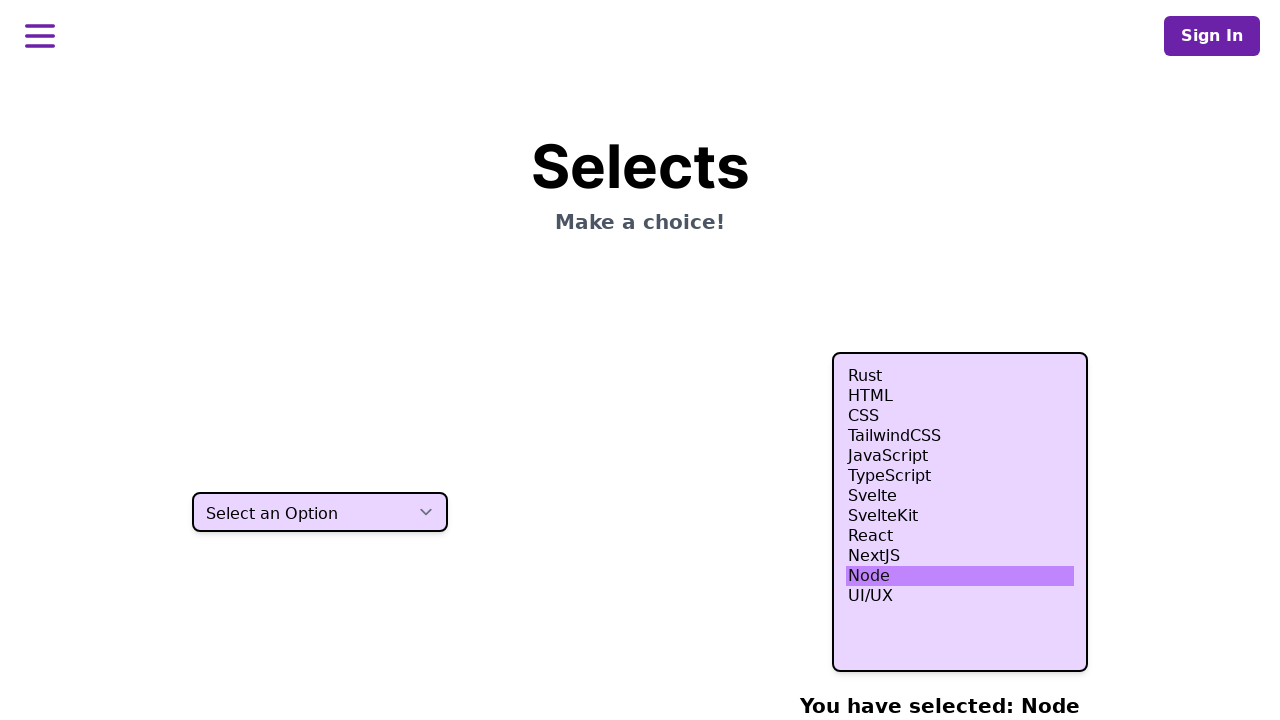

Applied new selection to deselect the option at index 4 on select.h-80
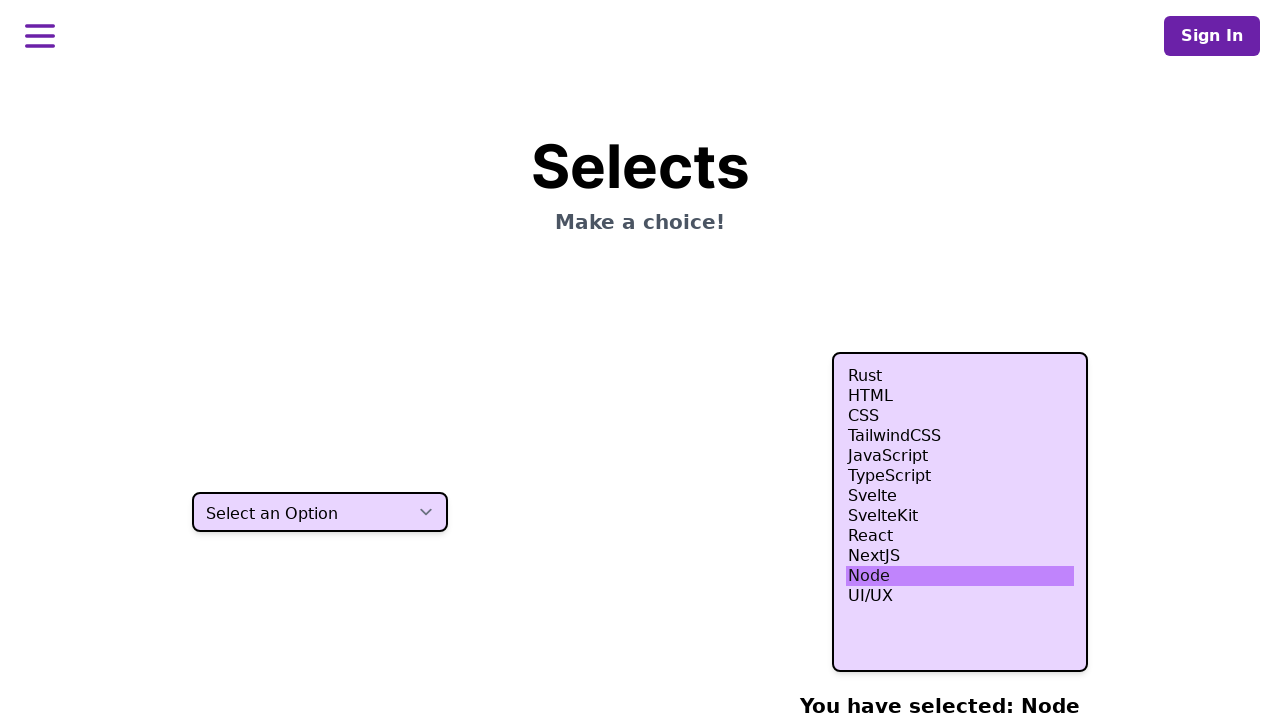

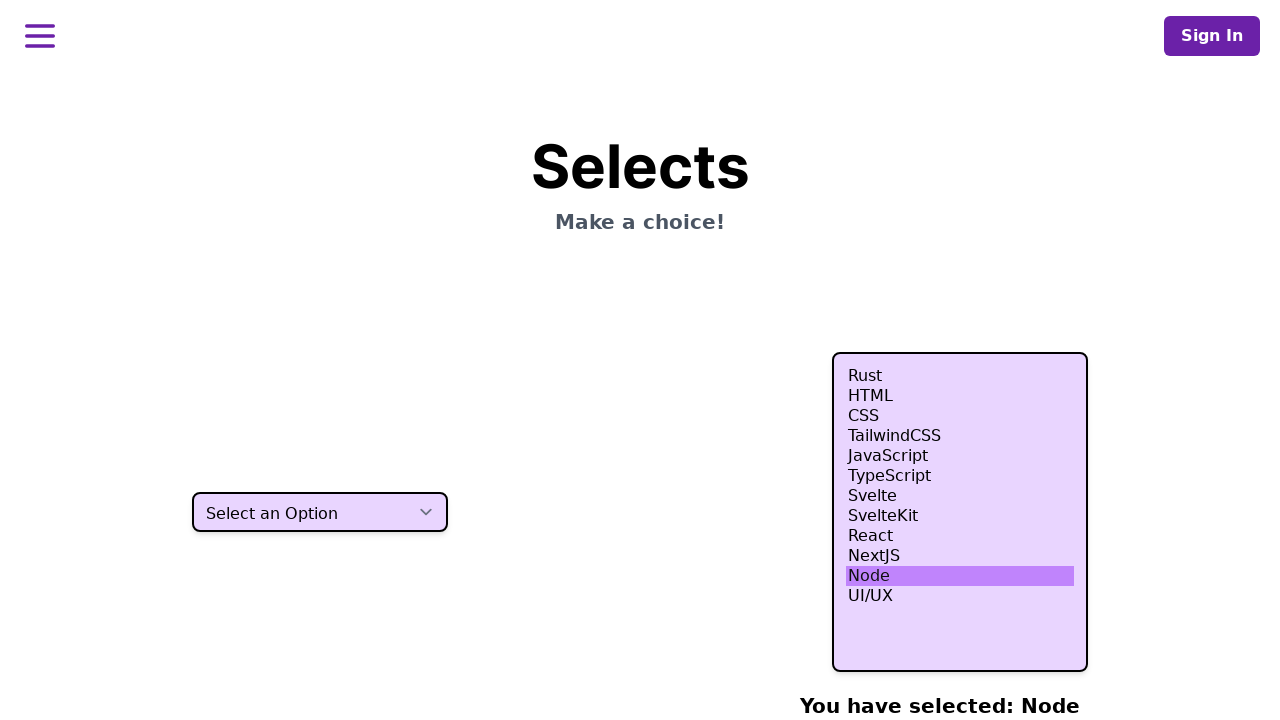